Navigates to the apartments category page on CoinAfrique Senegal and verifies that property listings are displayed with their details.

Starting URL: https://sn.coinafrique.com/categorie/appartements?page=1.html

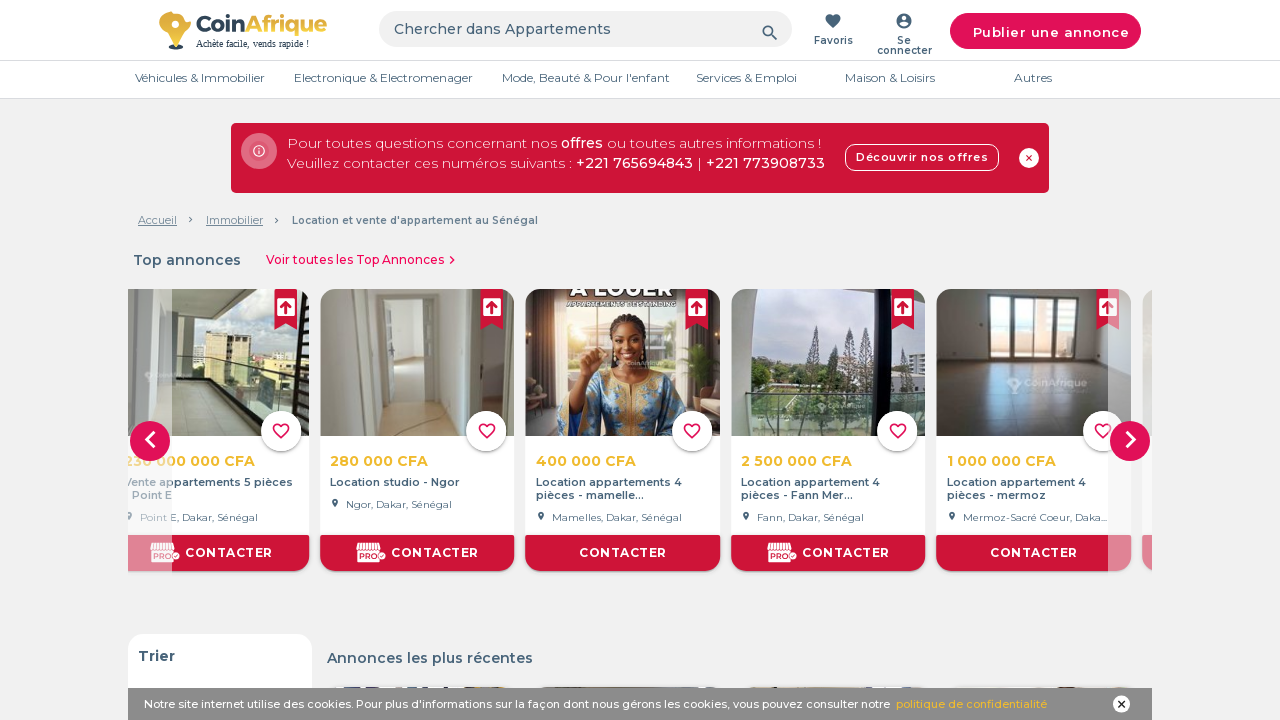

Waited for apartment listing containers to load
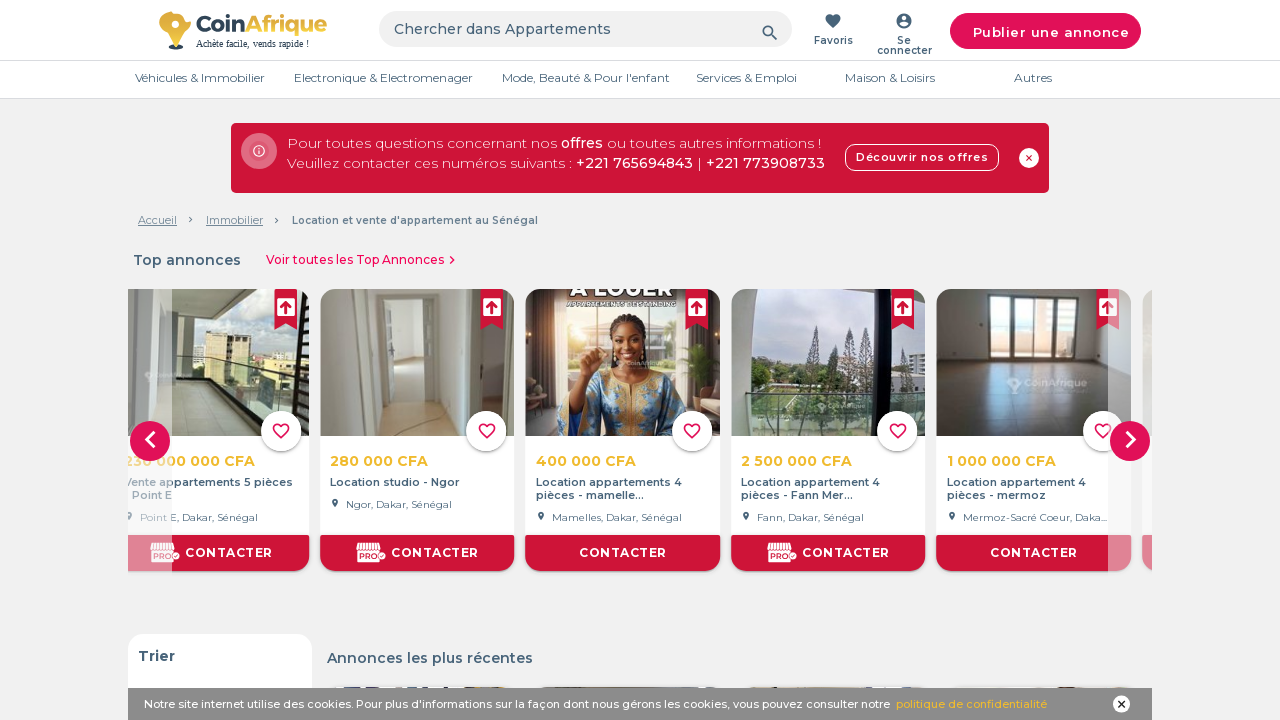

Verified apartment card descriptions are present
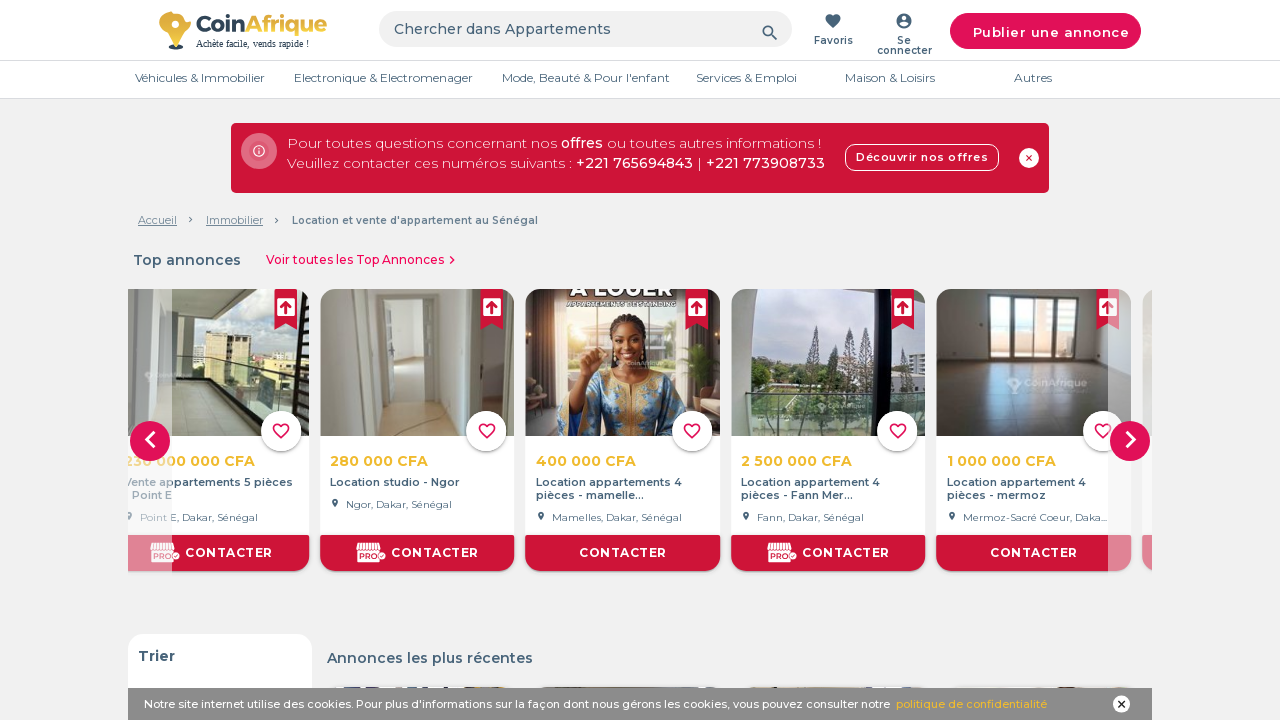

Verified apartment card prices are present
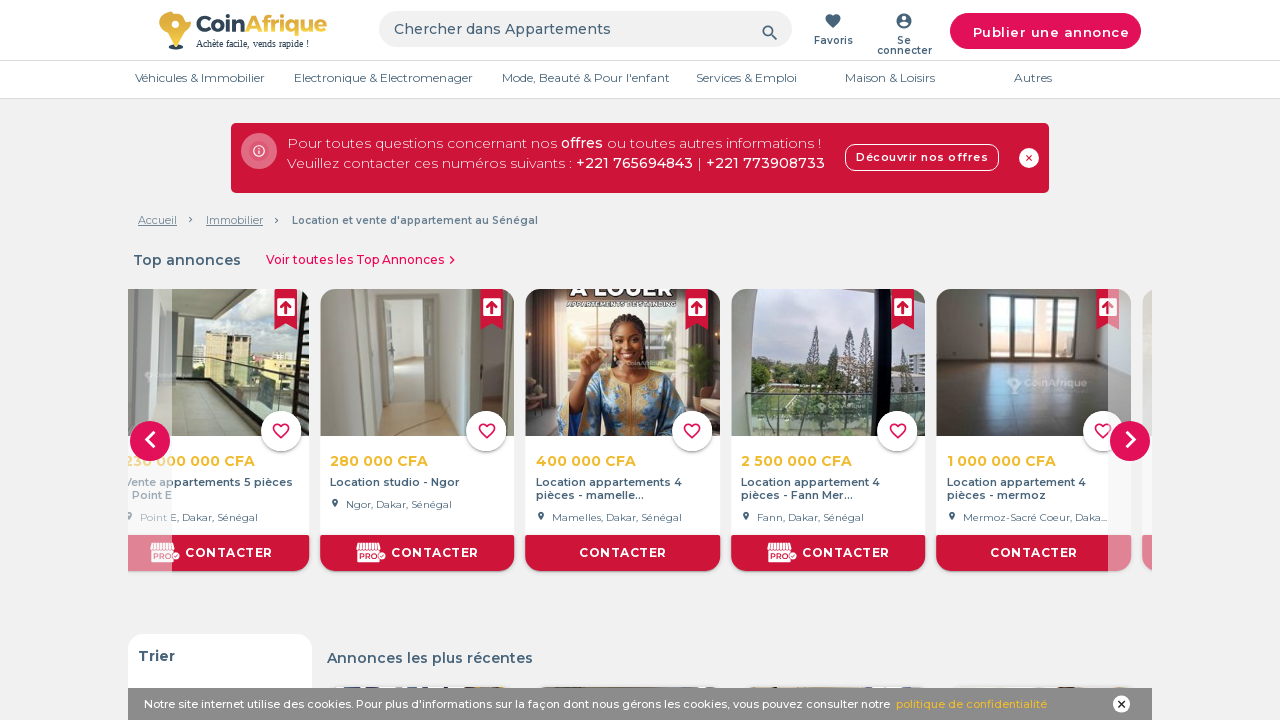

Verified apartment card locations are present
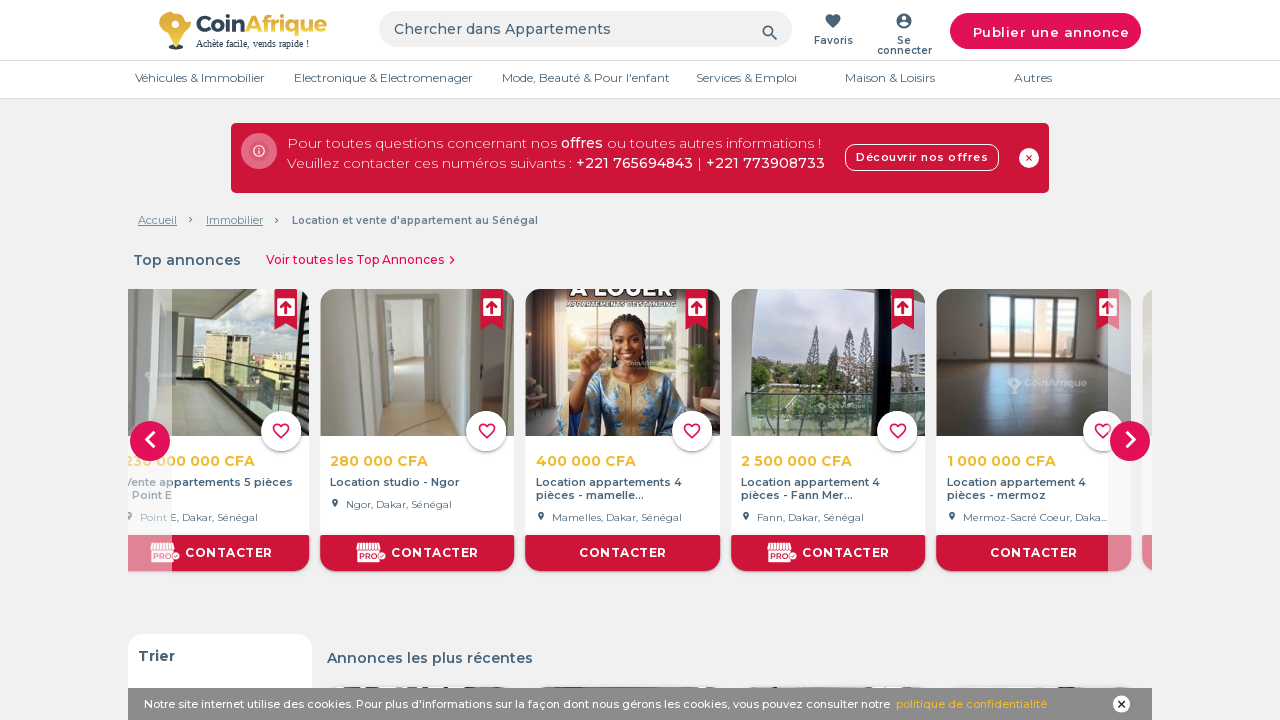

Verified apartment card images are present
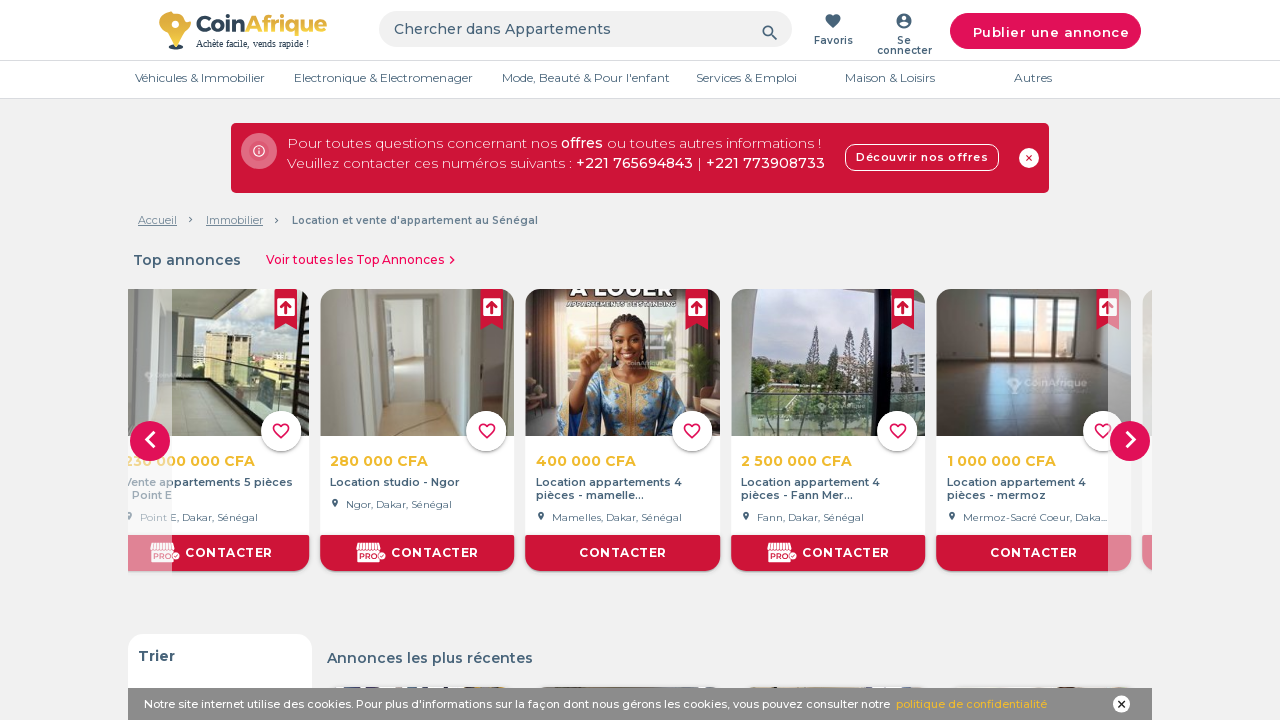

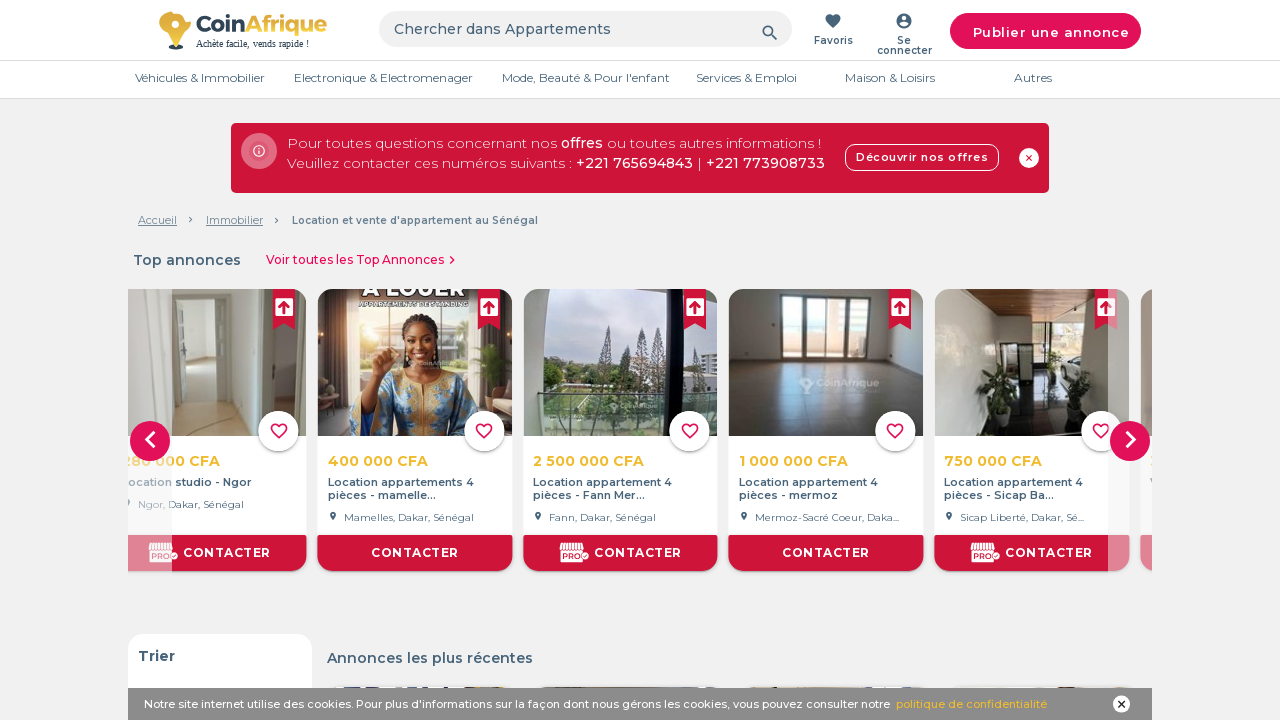